Tests that the complete all checkbox updates state when individual items are completed or cleared.

Starting URL: https://demo.playwright.dev/todomvc

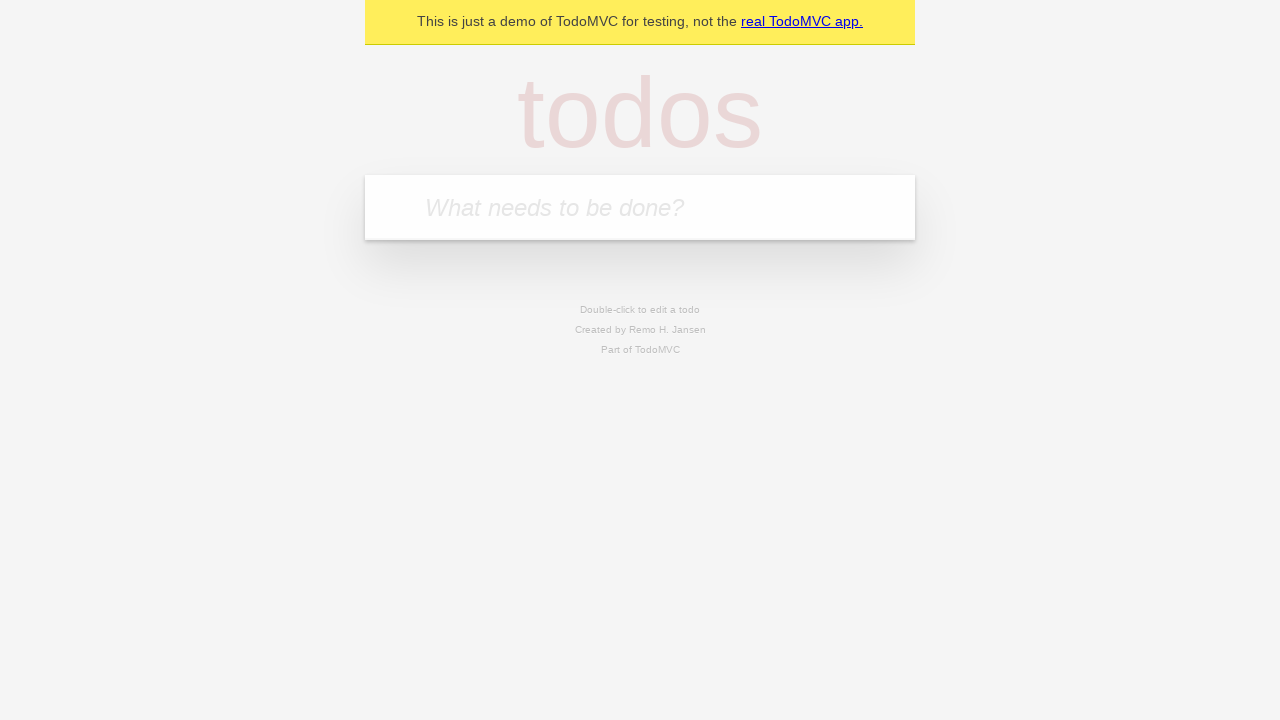

Filled input field with 'buy some cheese' on internal:attr=[placeholder="What needs to be done?"i]
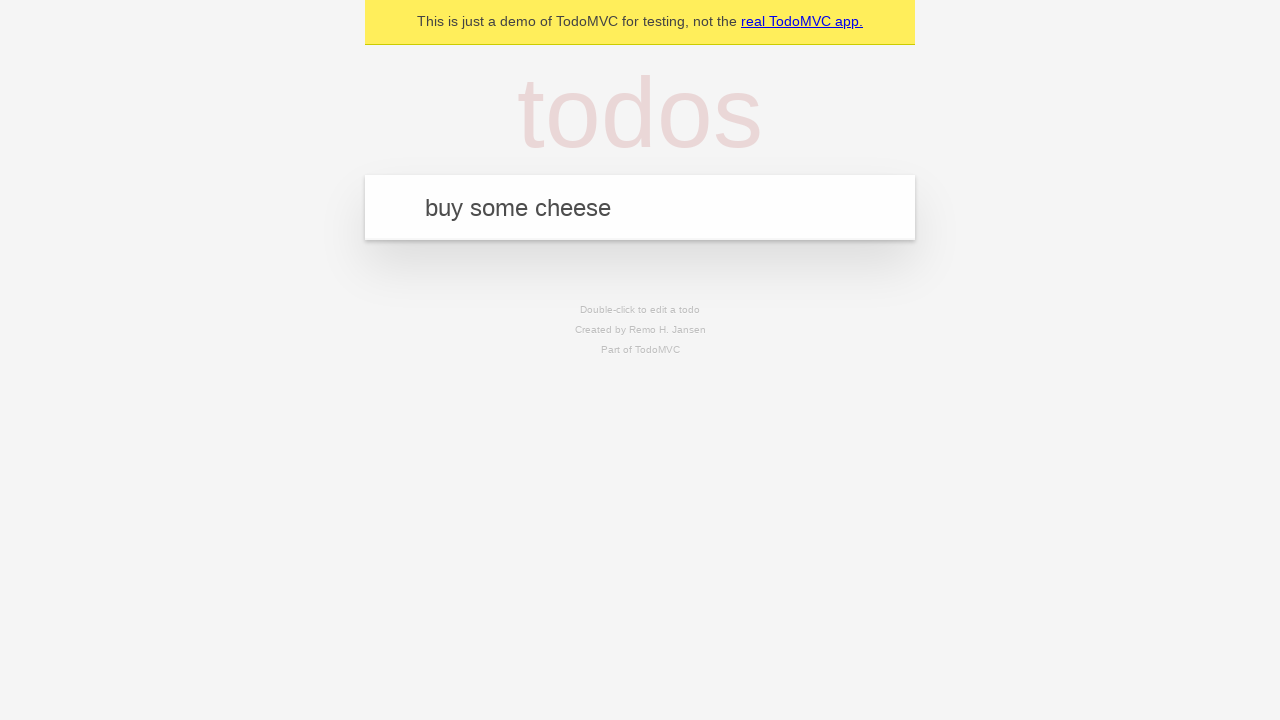

Pressed Enter to create first todo item on internal:attr=[placeholder="What needs to be done?"i]
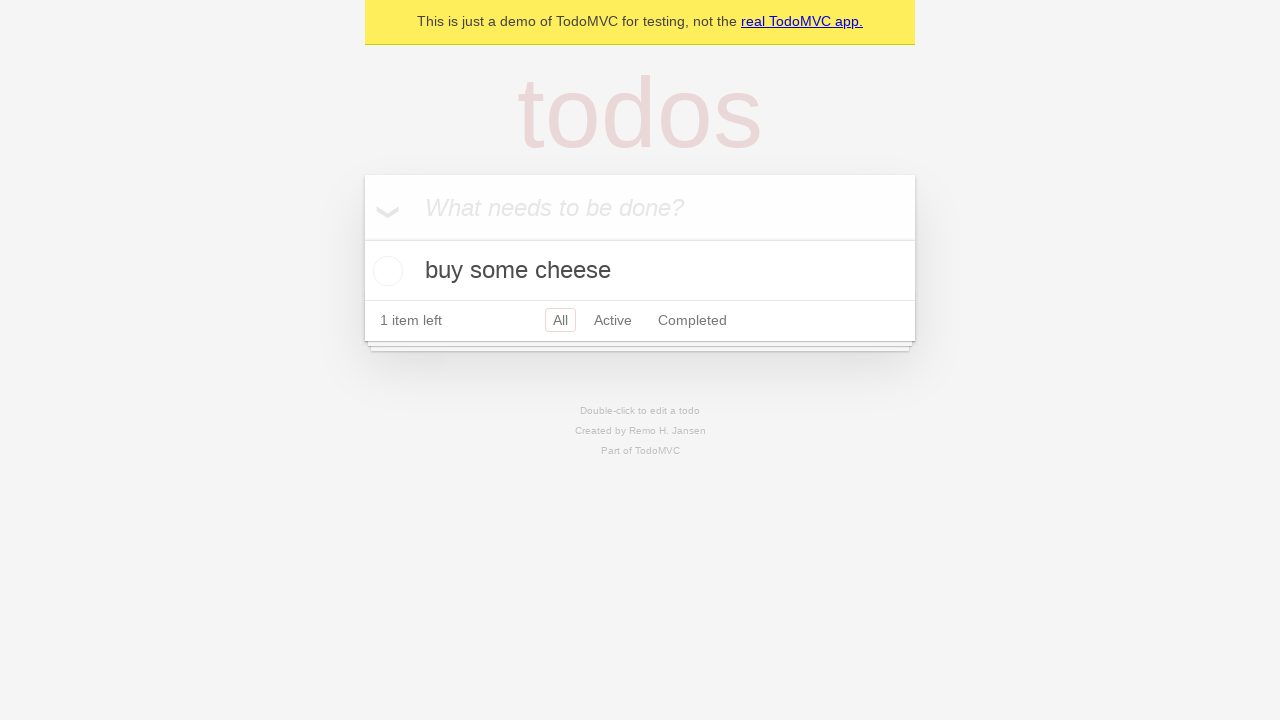

Filled input field with 'feed the cat' on internal:attr=[placeholder="What needs to be done?"i]
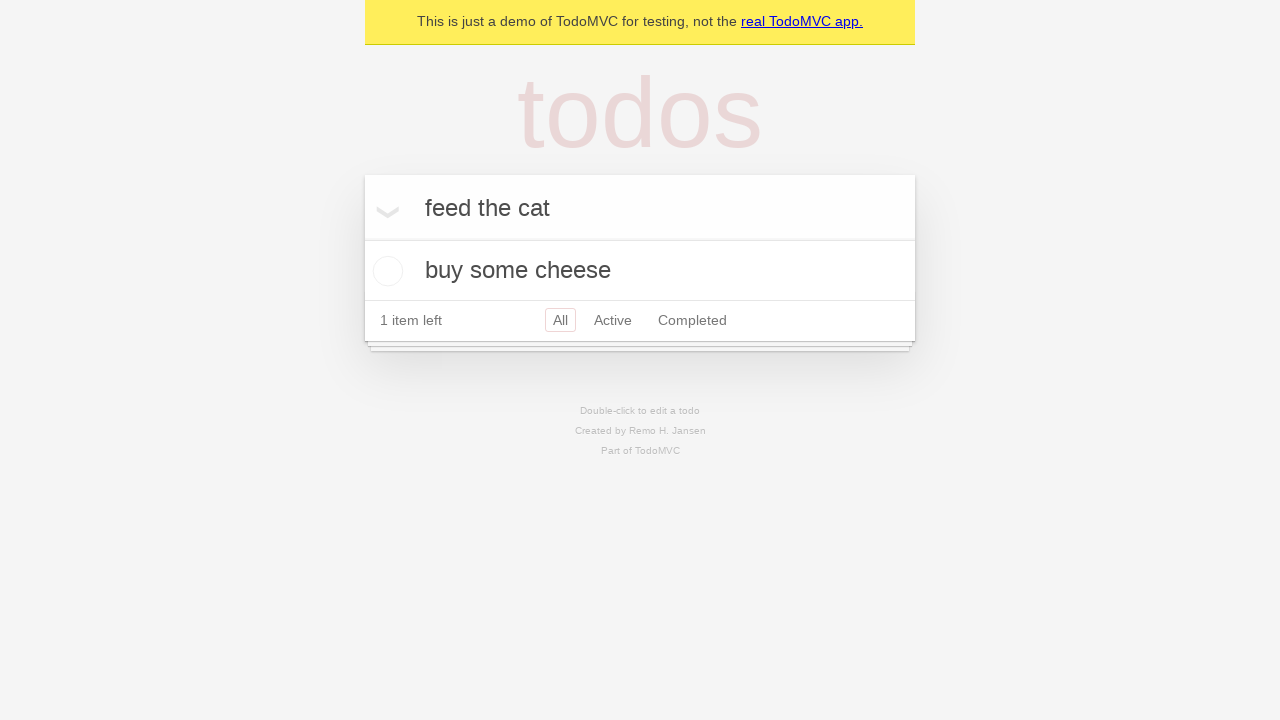

Pressed Enter to create second todo item on internal:attr=[placeholder="What needs to be done?"i]
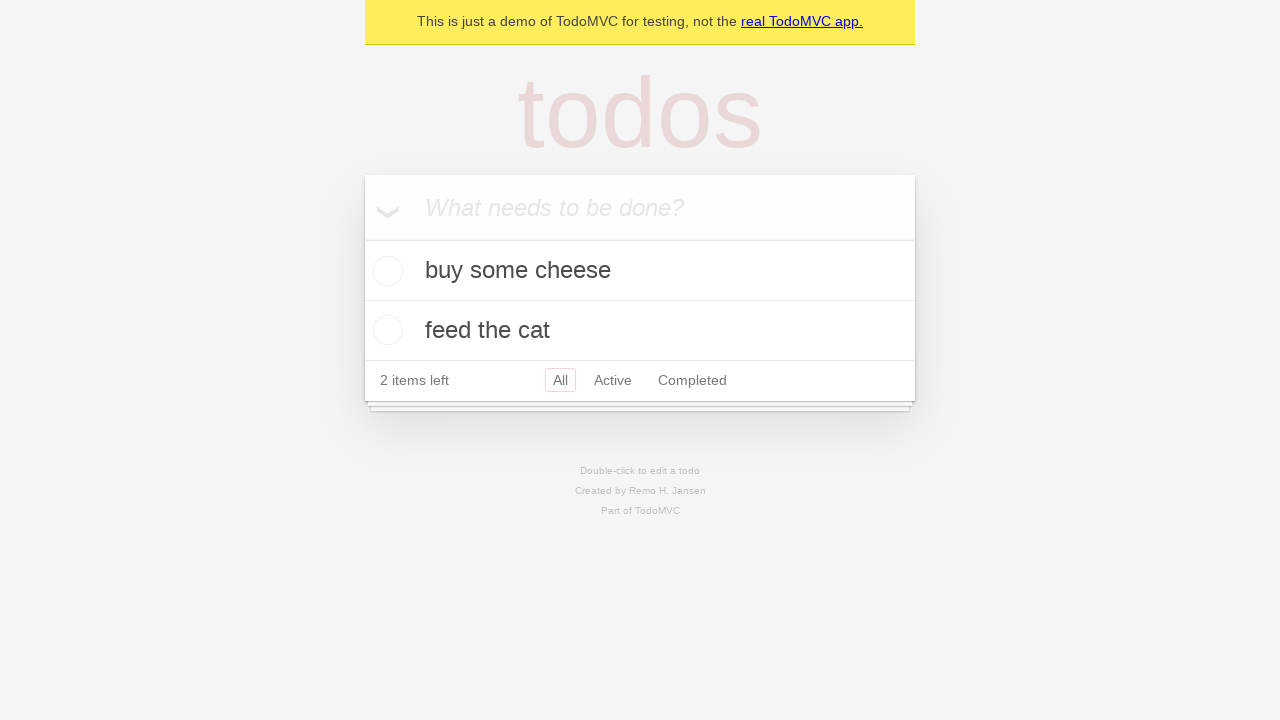

Filled input field with 'book a doctors appointment' on internal:attr=[placeholder="What needs to be done?"i]
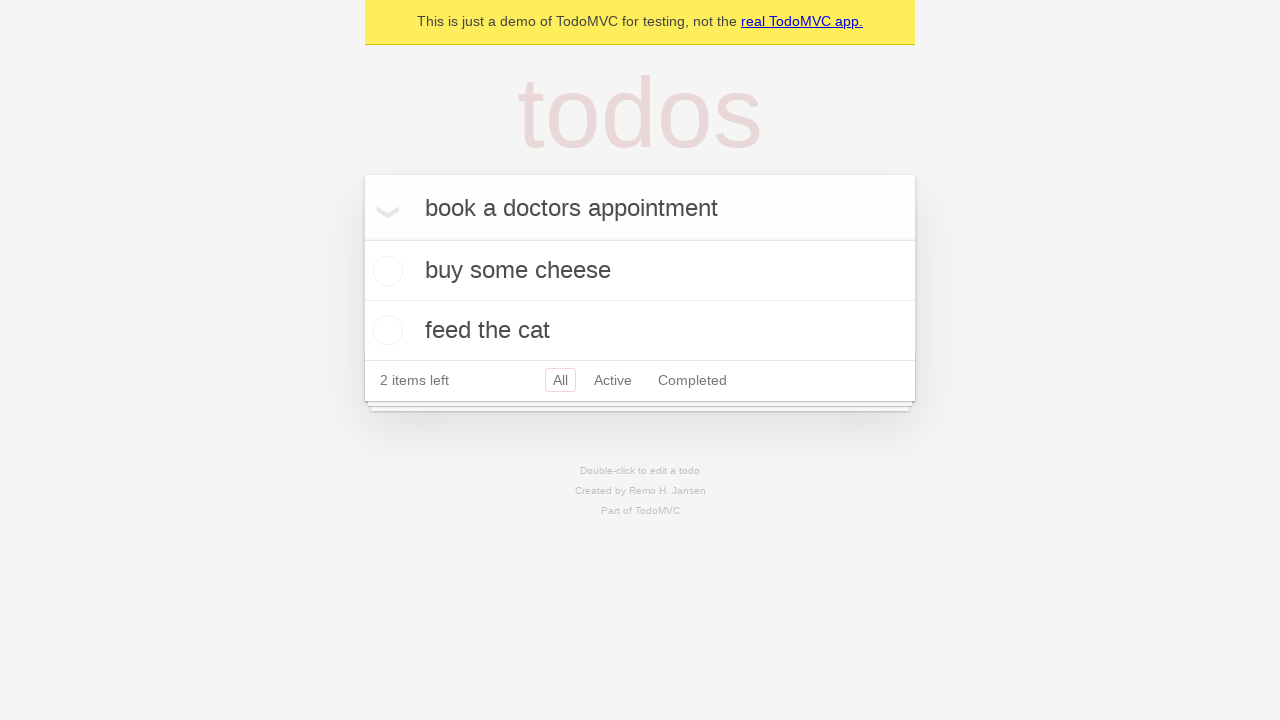

Pressed Enter to create third todo item on internal:attr=[placeholder="What needs to be done?"i]
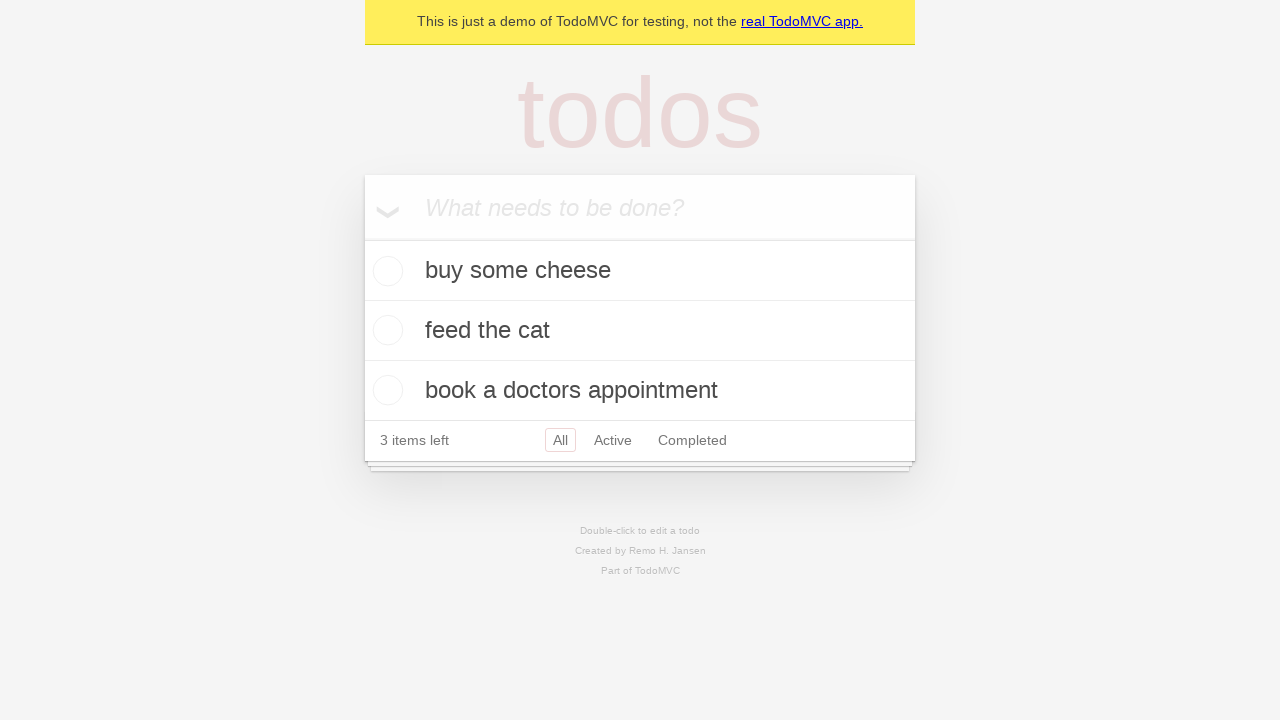

Clicked 'Mark all as complete' checkbox to check all todos at (362, 238) on internal:label="Mark all as complete"i
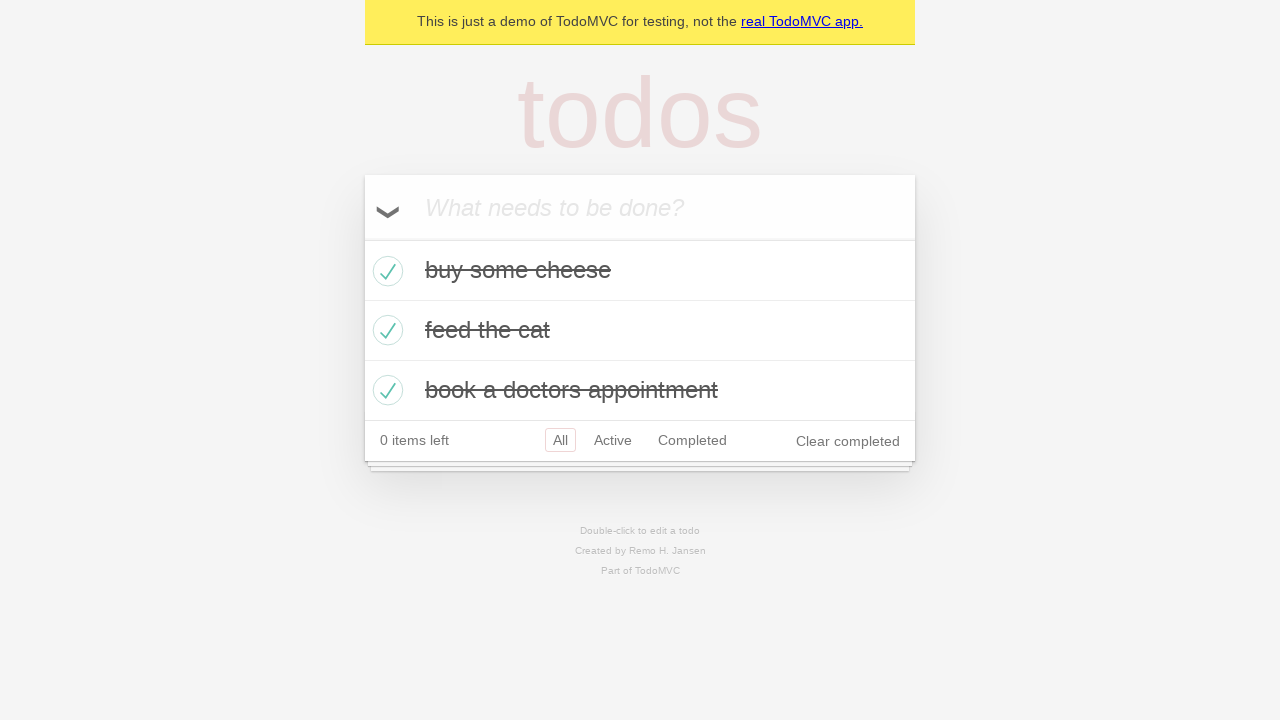

Unchecked first todo item checkbox at (385, 271) on internal:testid=[data-testid="todo-item"s] >> nth=0 >> internal:role=checkbox
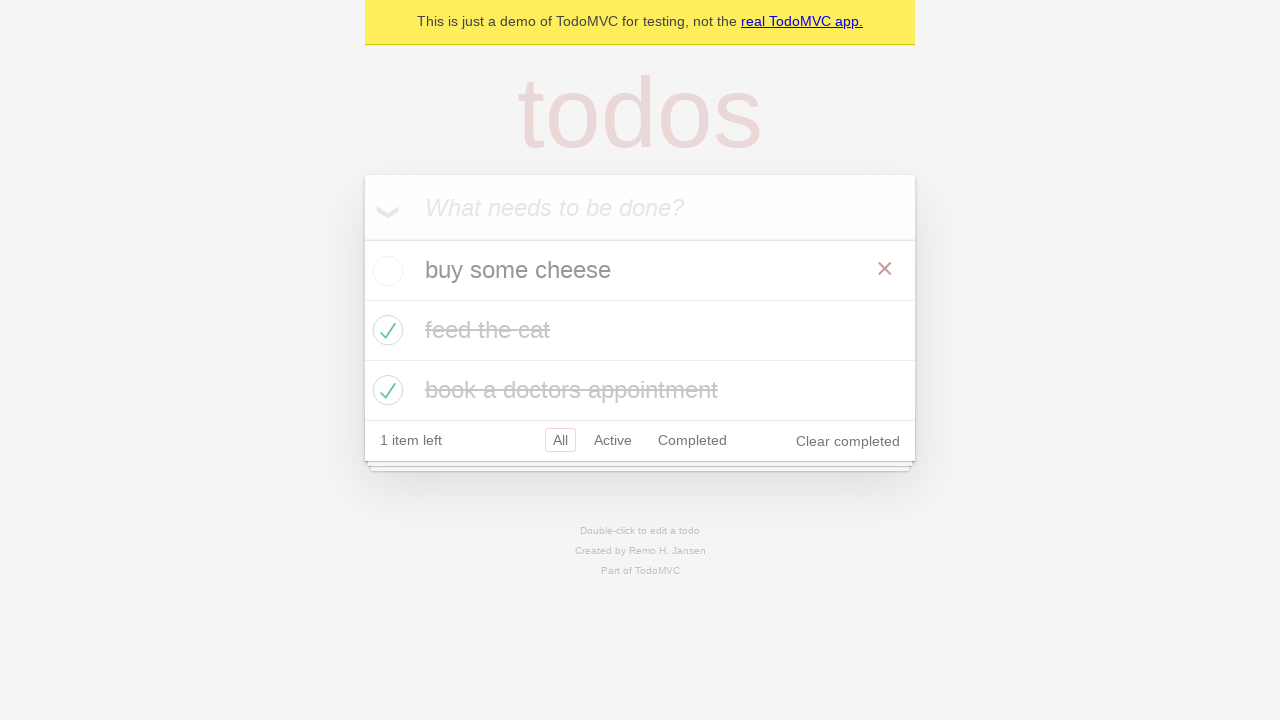

Checked first todo item checkbox again at (385, 271) on internal:testid=[data-testid="todo-item"s] >> nth=0 >> internal:role=checkbox
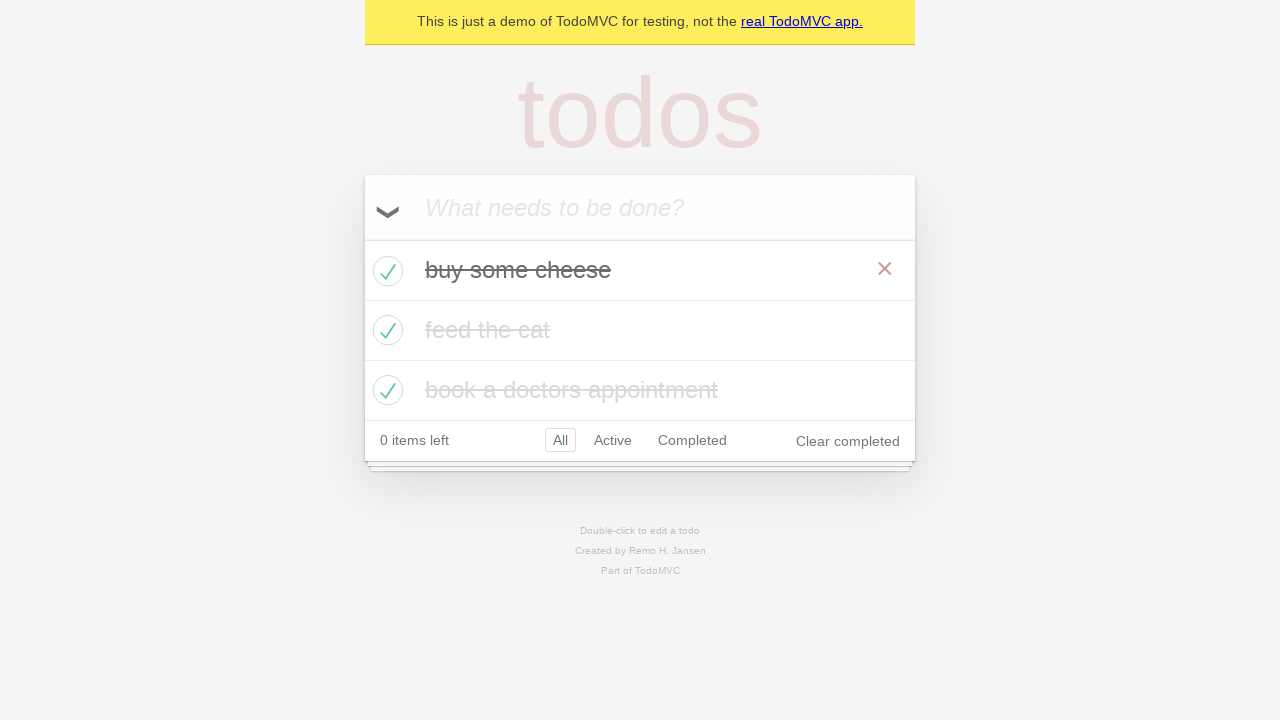

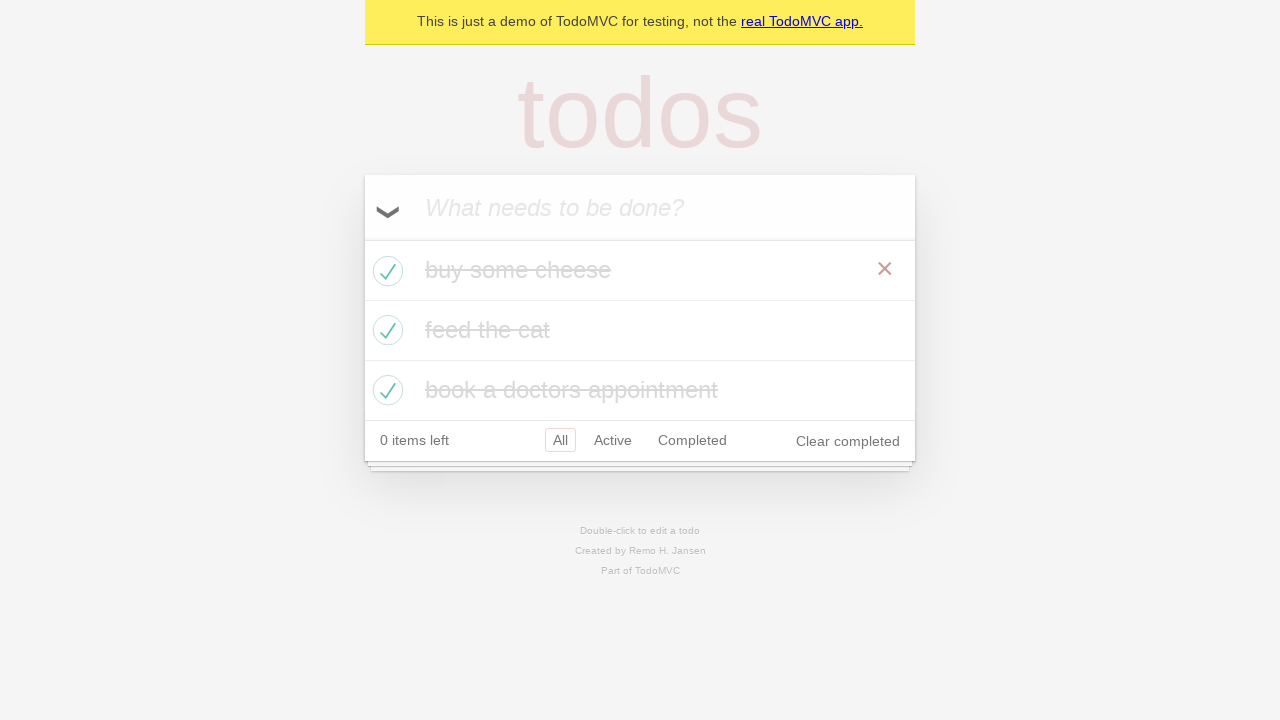